Tests frame navigation by switching between main page and iframe, filling form fields in both contexts

Starting URL: https://www.hyrtutorials.com/p/frames-practice.html

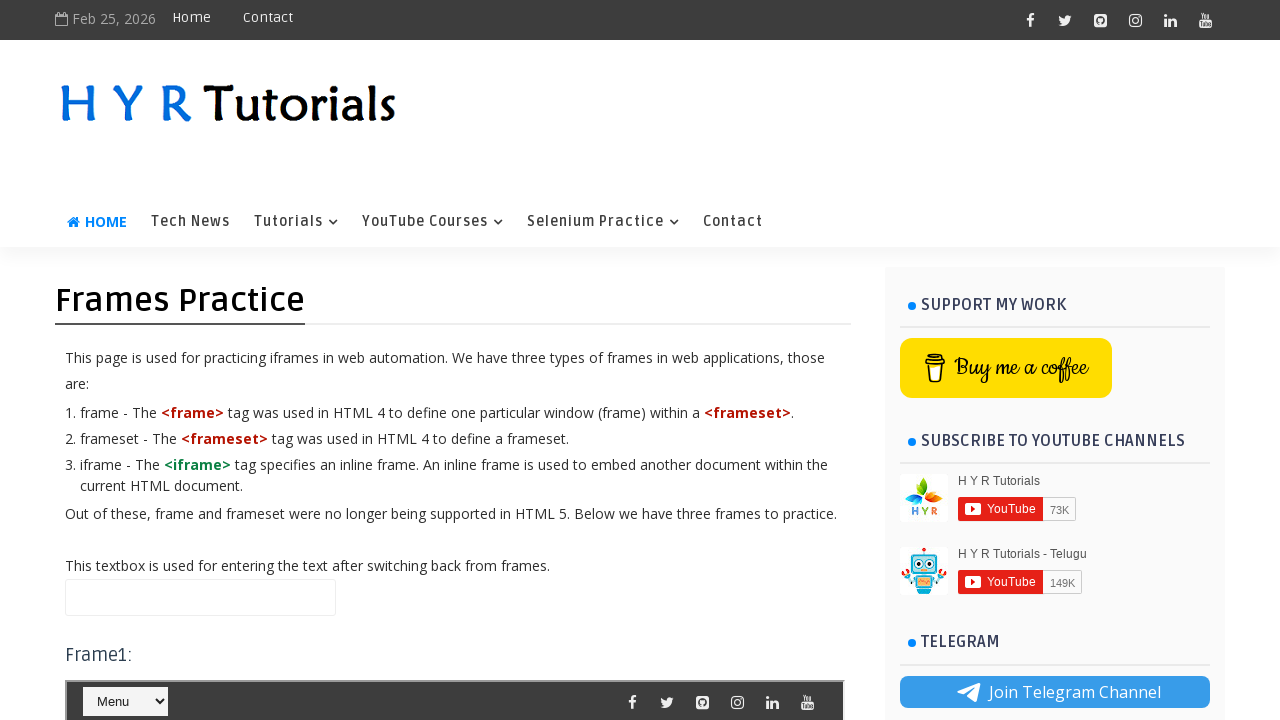

Filled name field in main page with 'staying at main Page' on #name
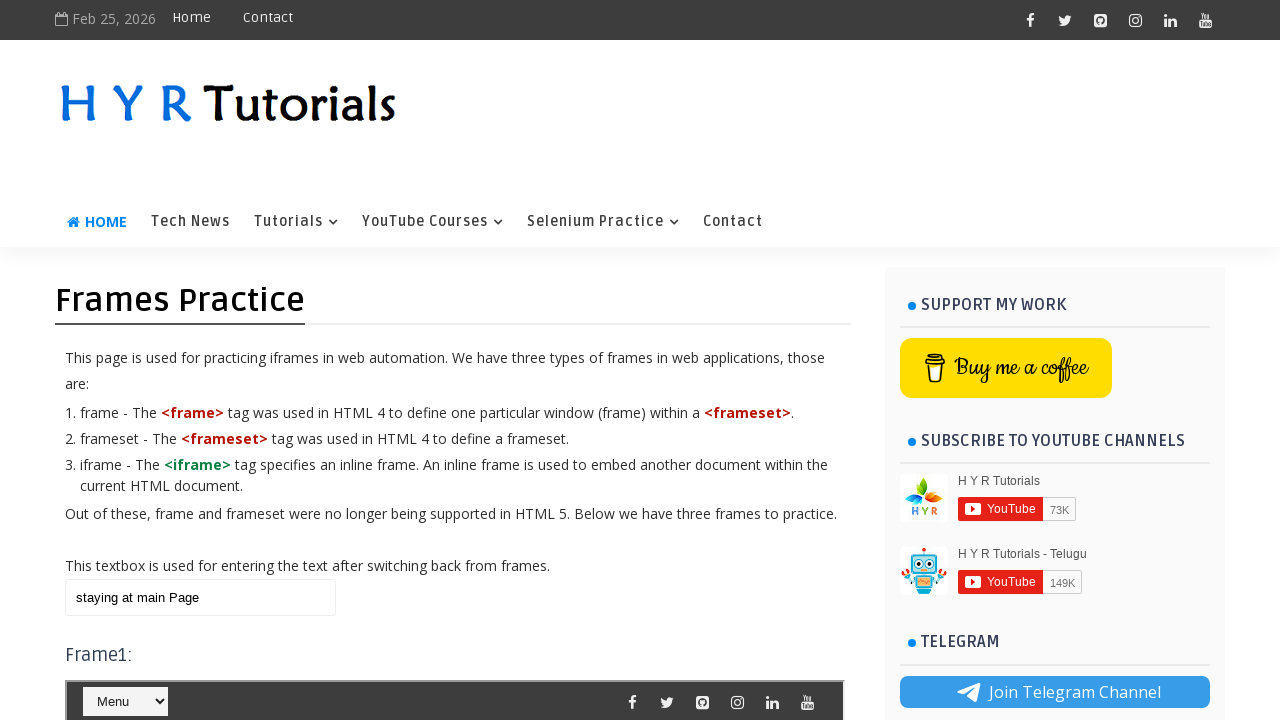

Located iframe with id 'frm2'
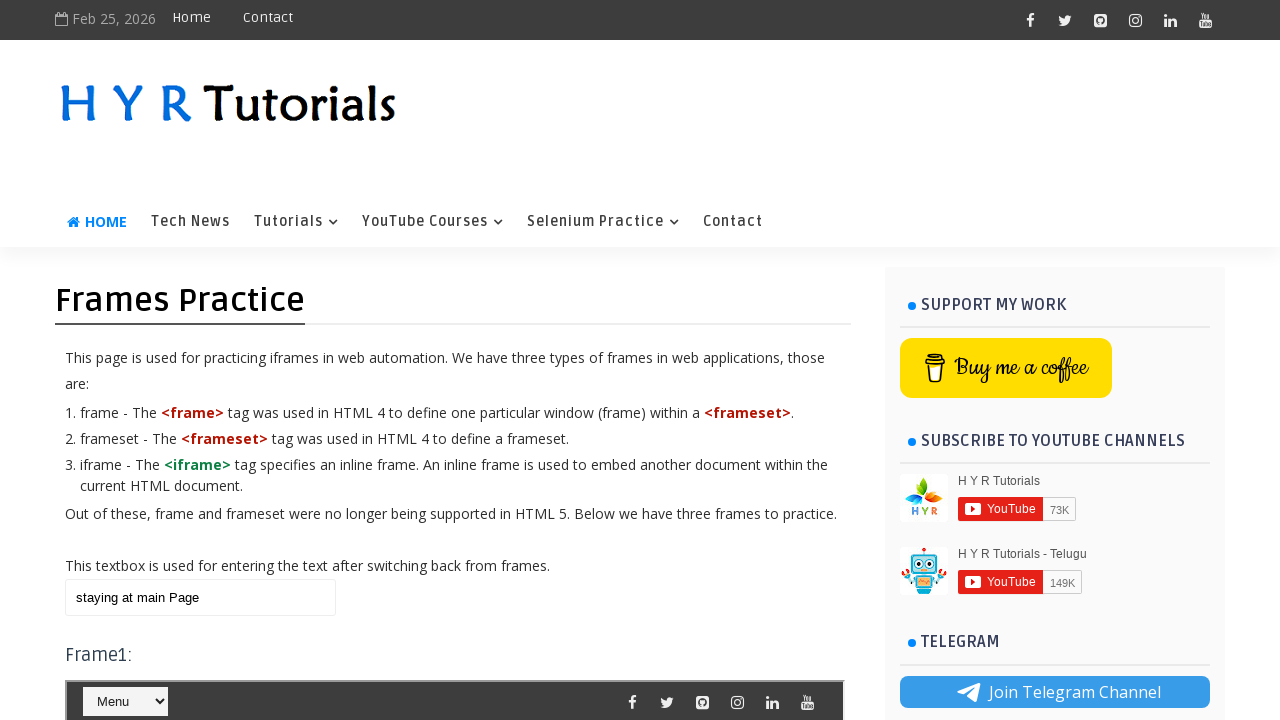

Filled firstName field in iframe with 'First name input' on #frm2 >> internal:control=enter-frame >> #firstName
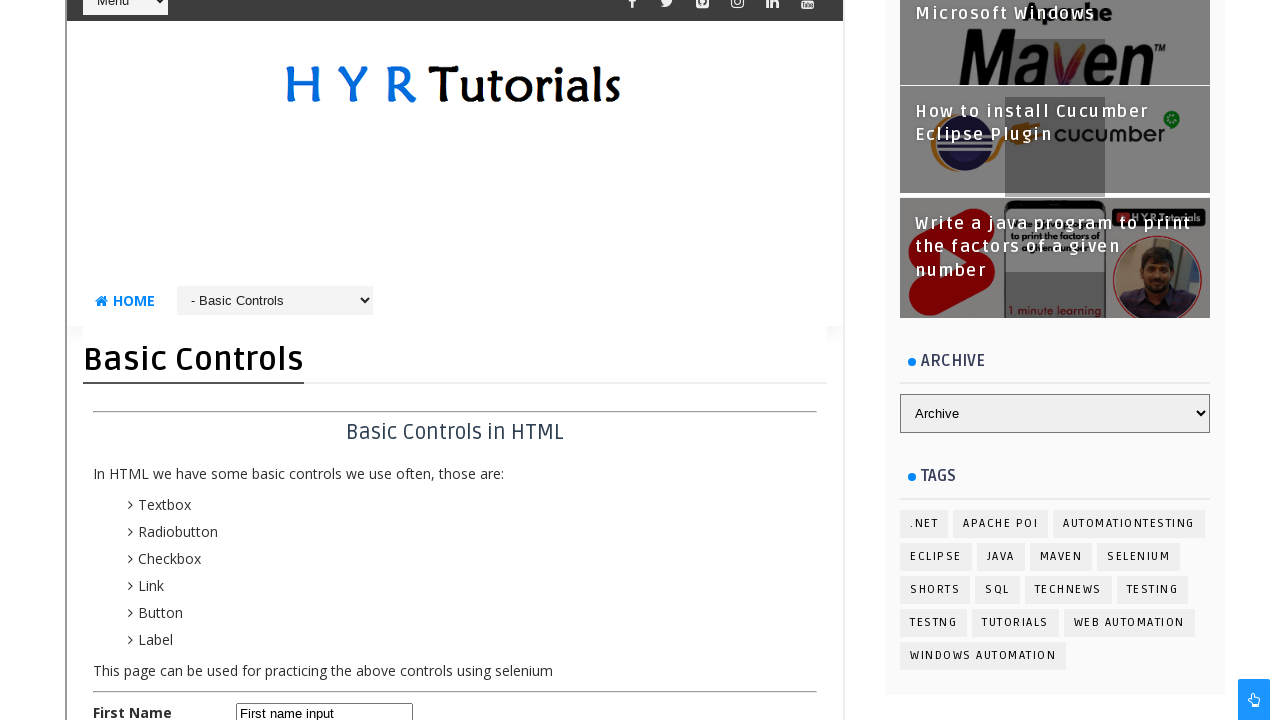

Filled lastName field in iframe with 'Last name input' on #frm2 >> internal:control=enter-frame >> #lastName
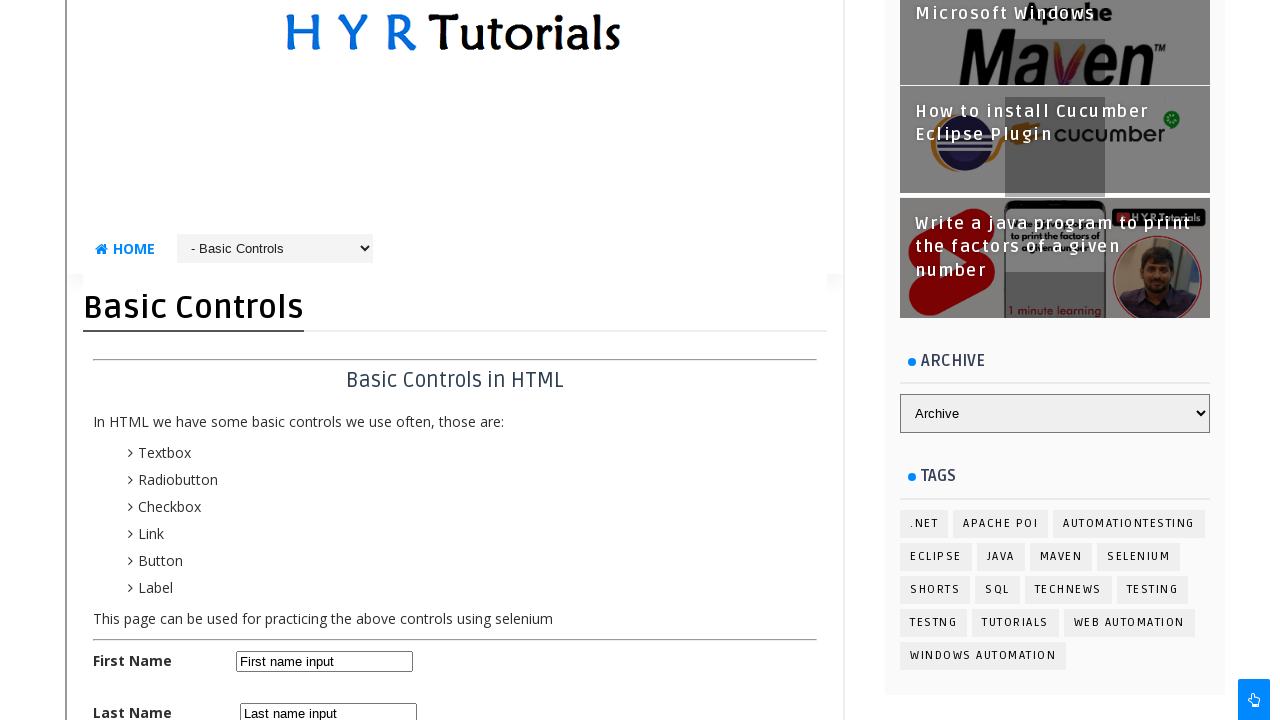

Cleared name field in main page on #name
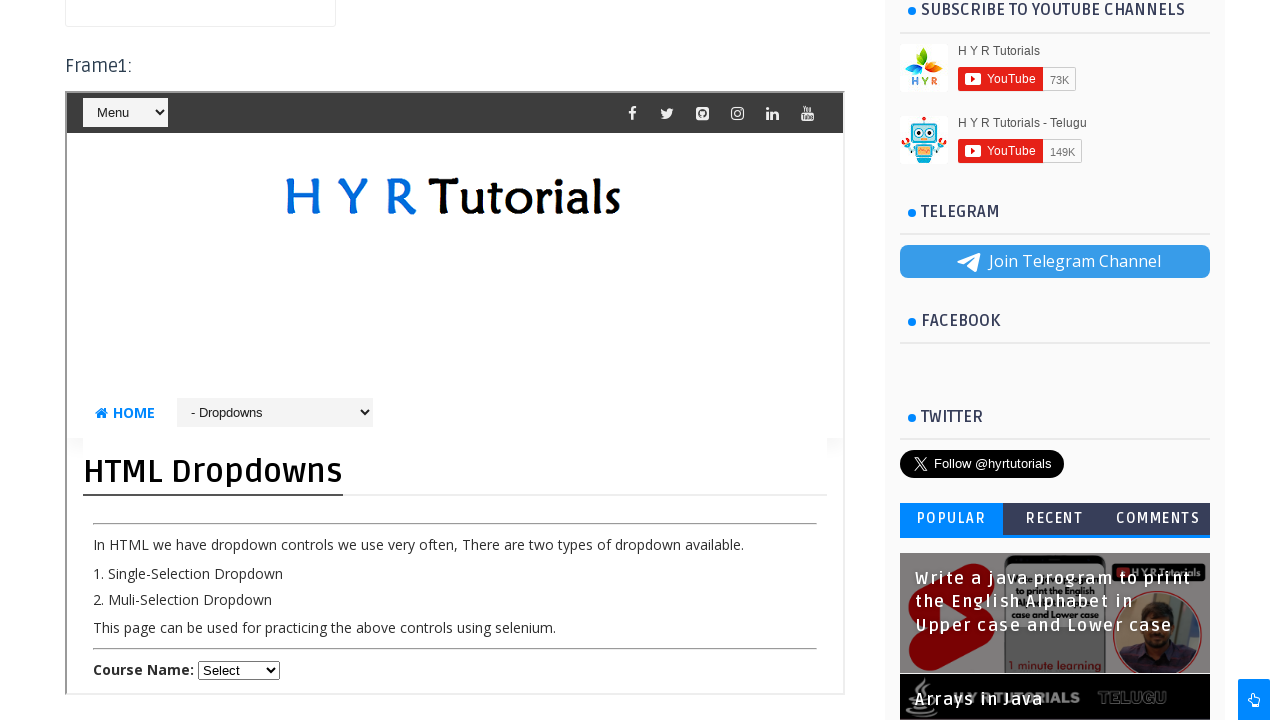

Refilled name field in main page with 'staying at main Page after child' on #name
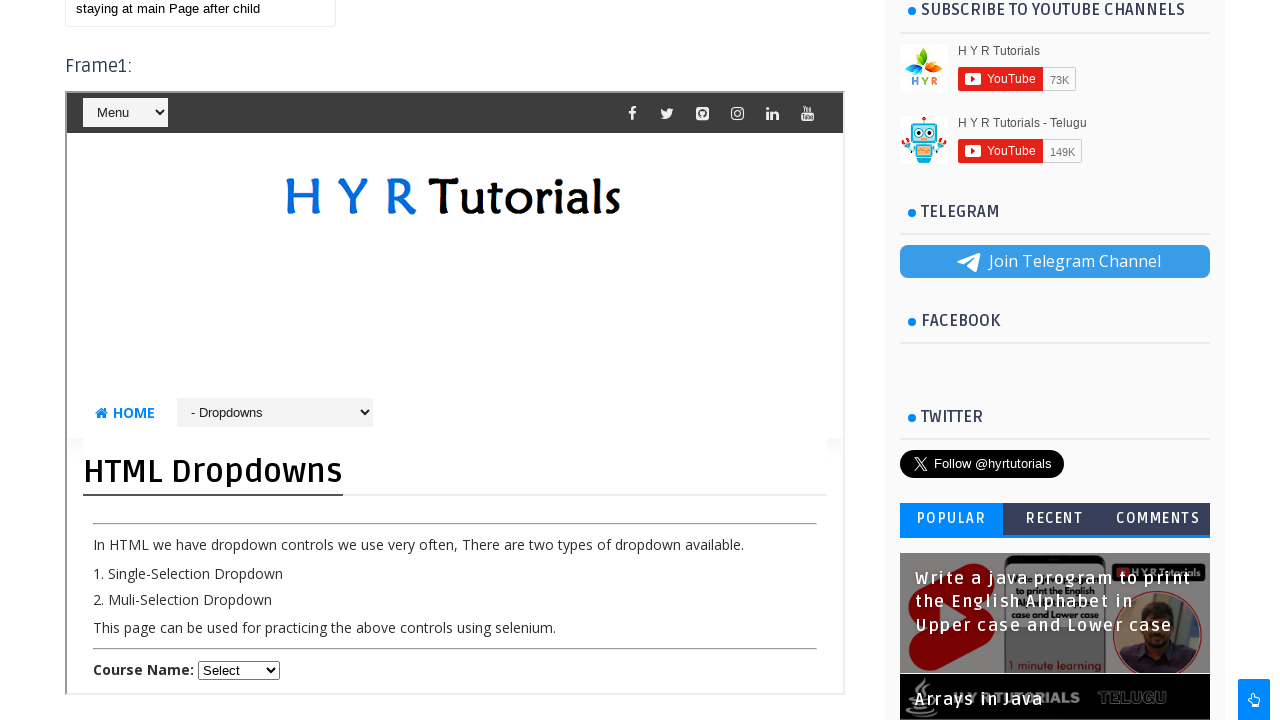

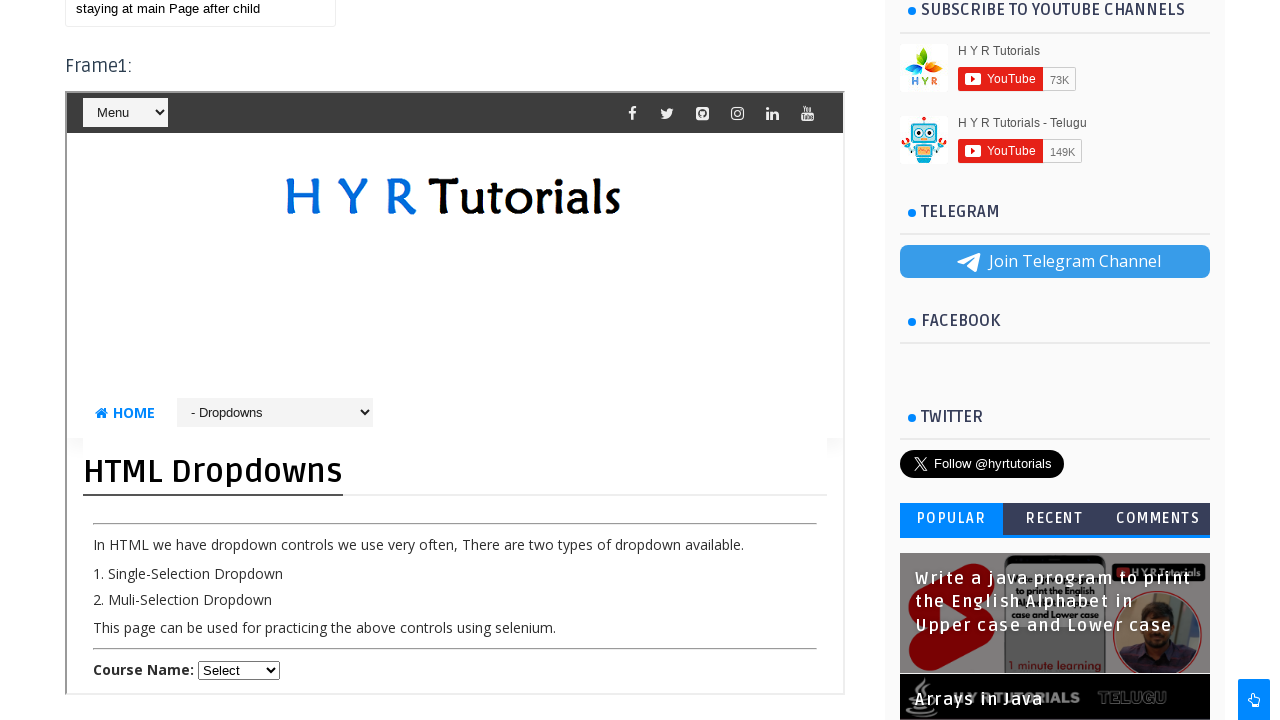